Tests a flight booking flow by selecting departure and destination cities, searching for flights, and choosing a flight option on the BlazeDemo demo site.

Starting URL: https://blazedemo.com/index.php

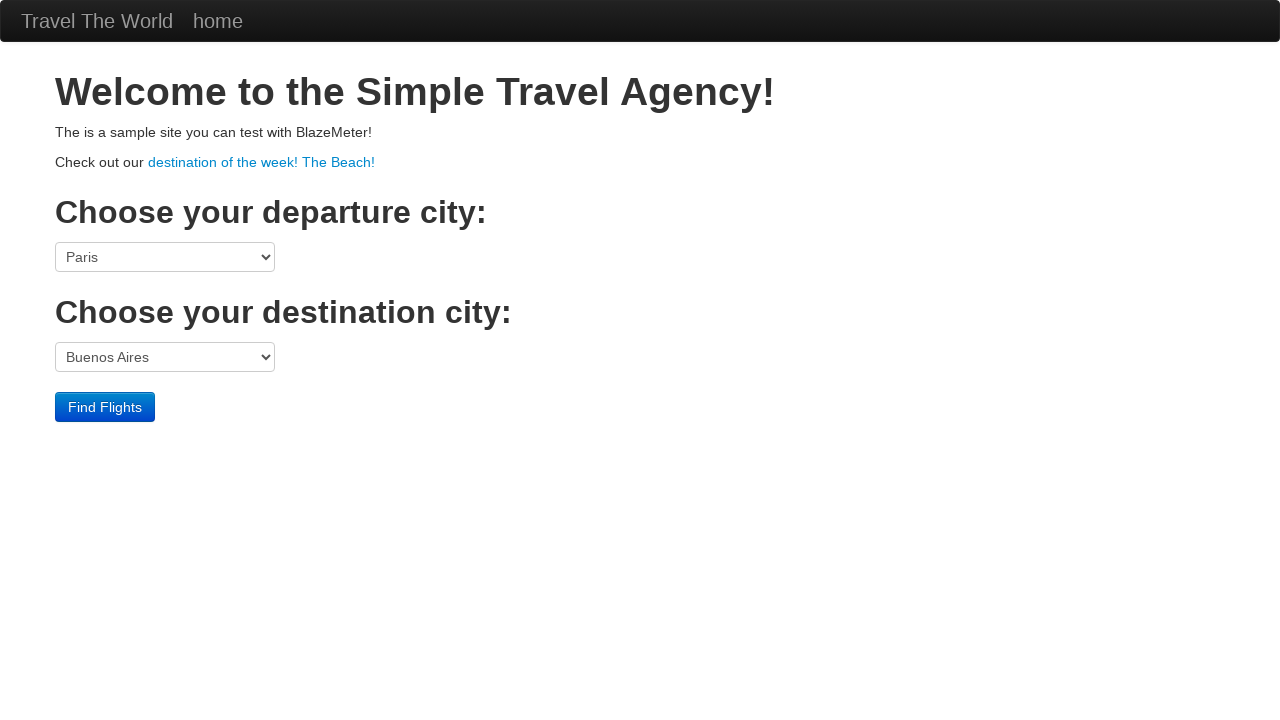

Selected Boston as departure city on select[name='fromPort']
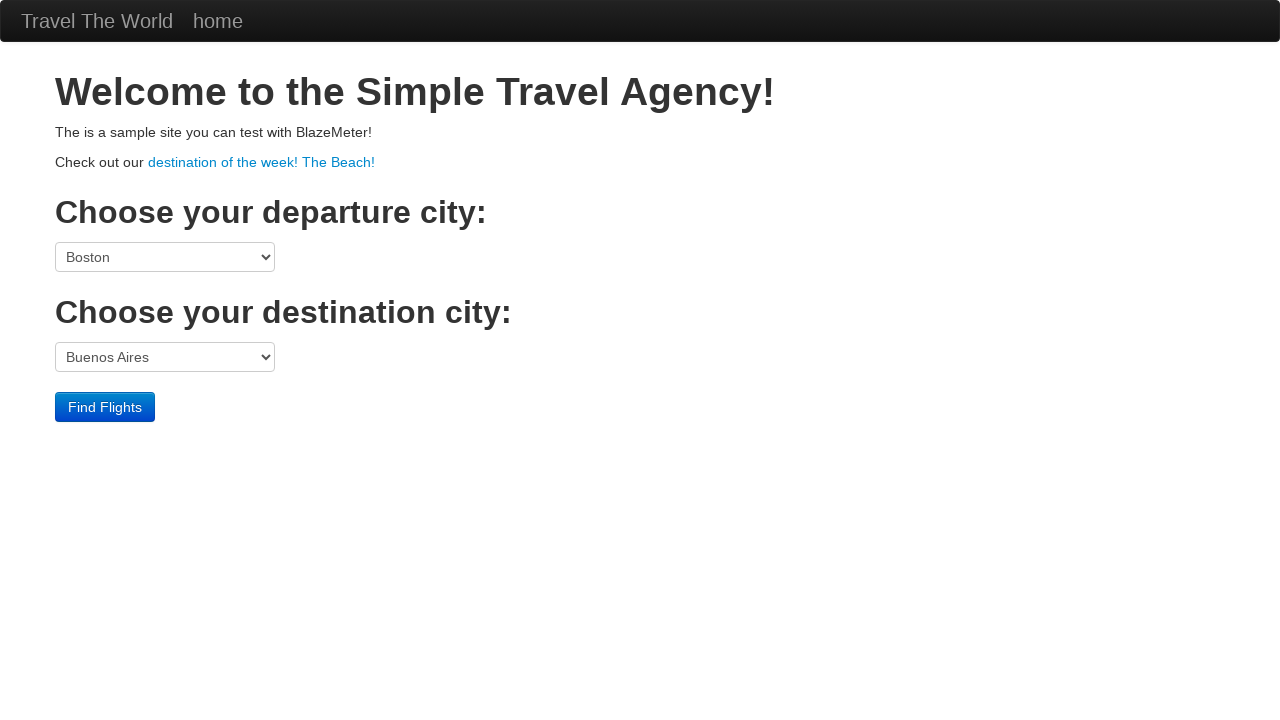

Selected New York as destination city on select[name='toPort']
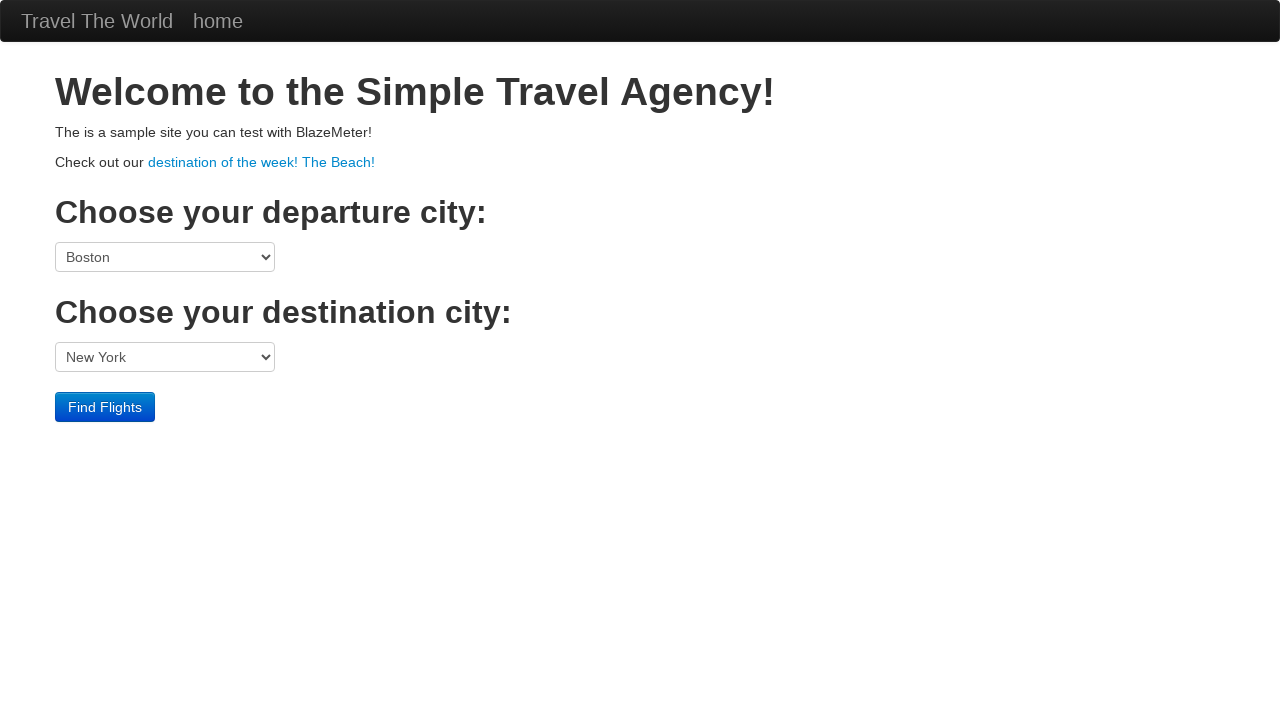

Clicked Find Flights button to search for flights at (105, 407) on input[value='Find Flights']
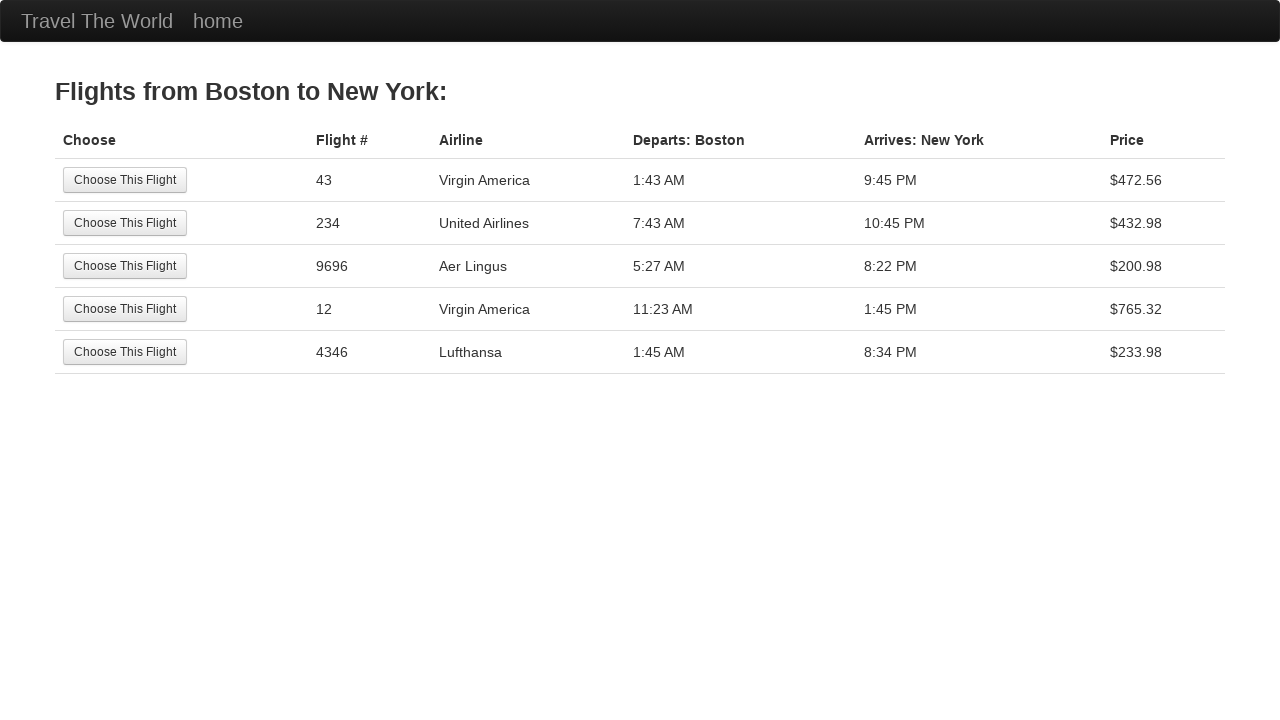

Flight search results page loaded with available flight options
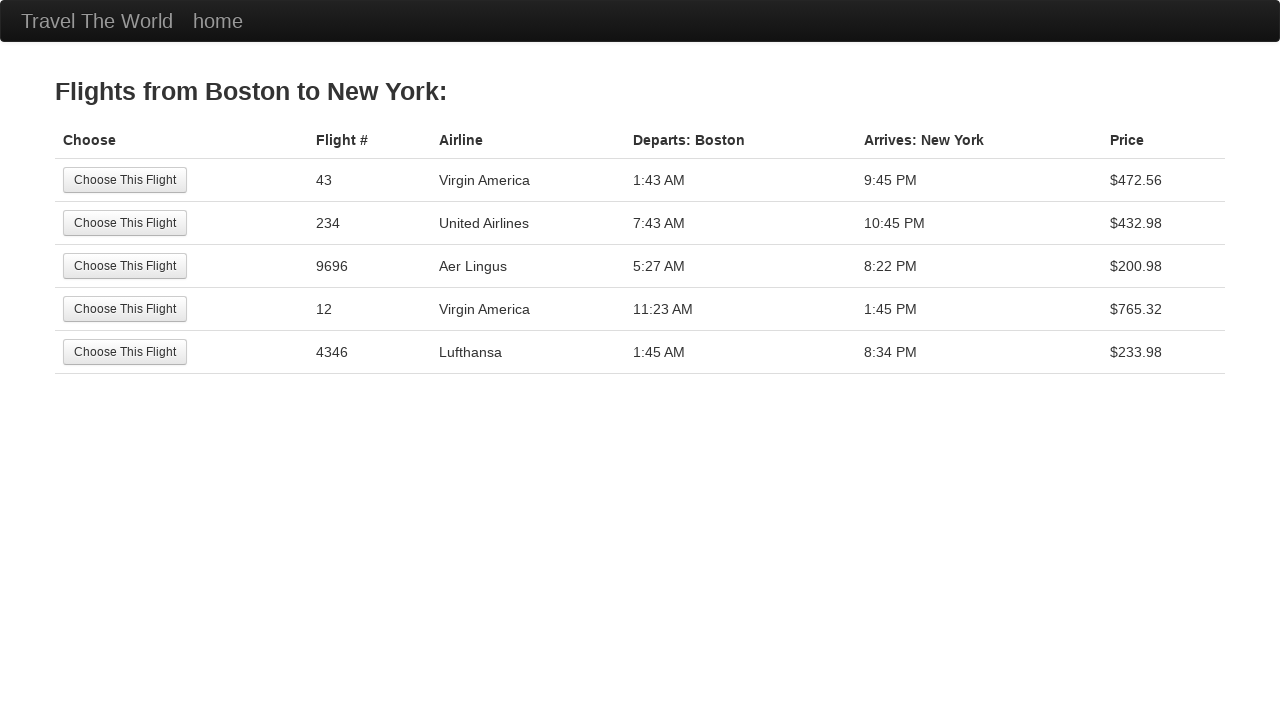

Selected the first available flight option at (125, 180) on input[value='Choose This Flight']
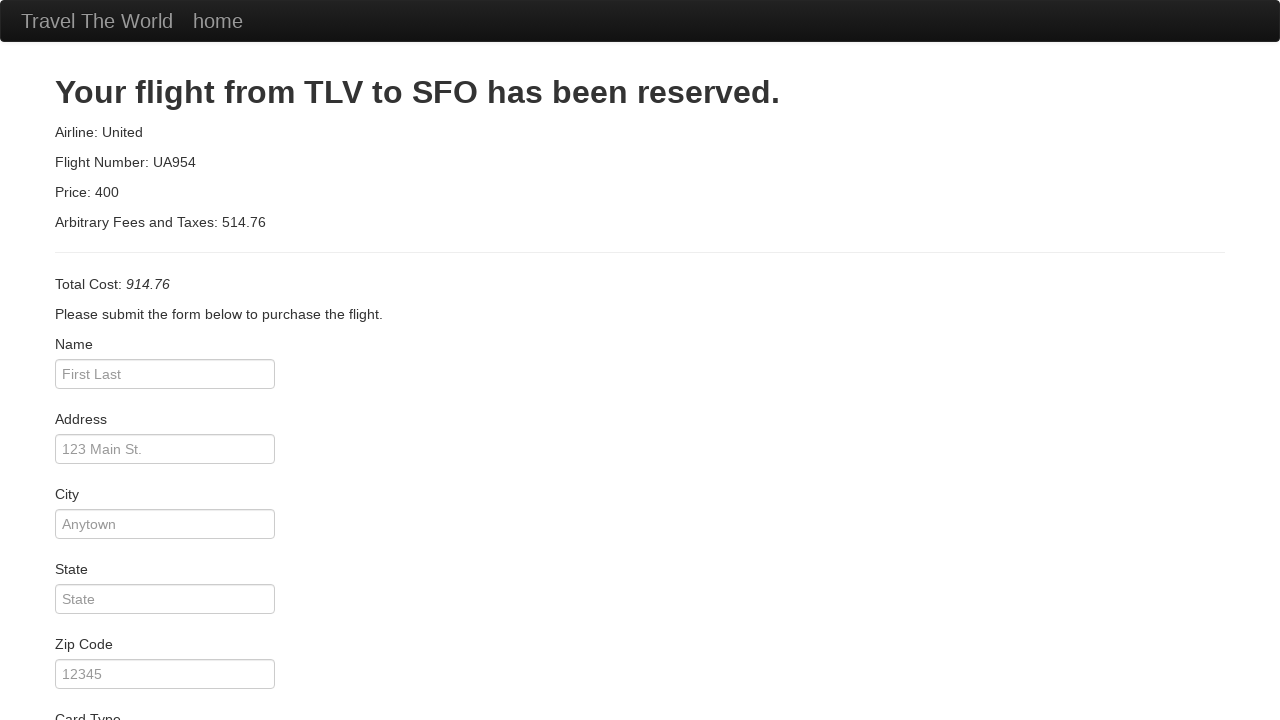

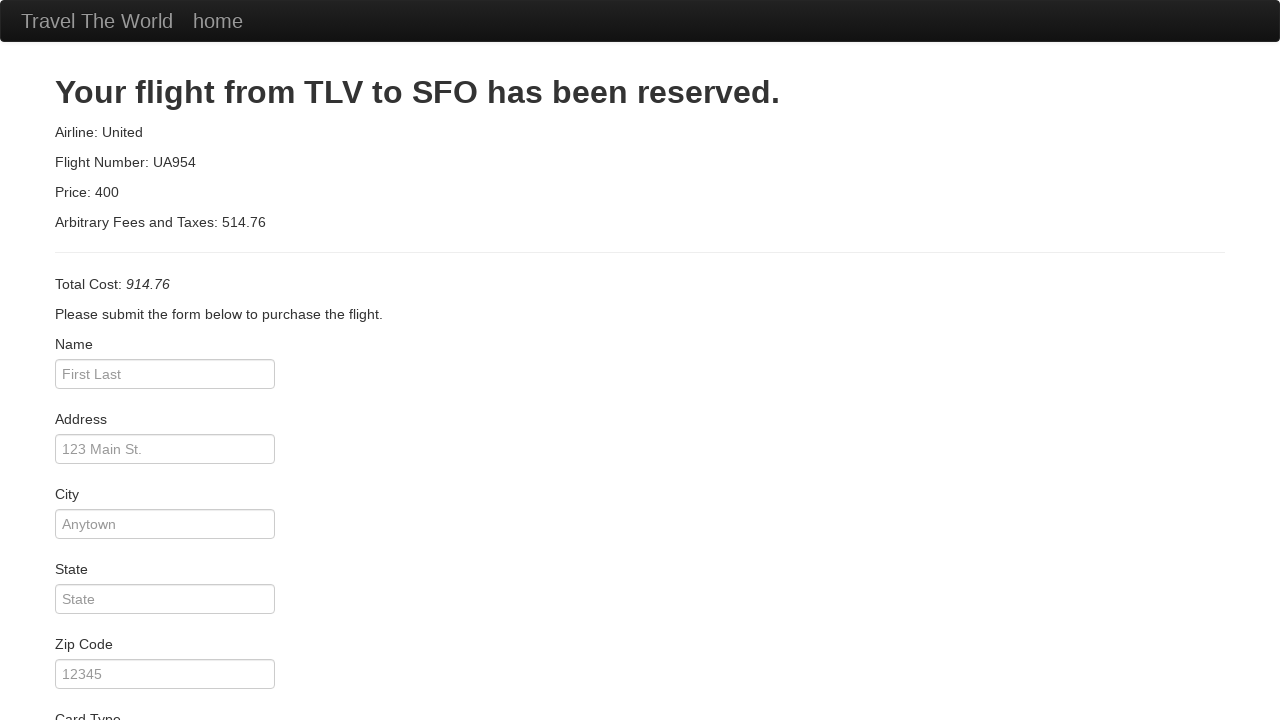